Navigates to the OrangeHRM page and verifies that the page title is "OrangeHRM"

Starting URL: http://alchemy.hguy.co/orangehrm

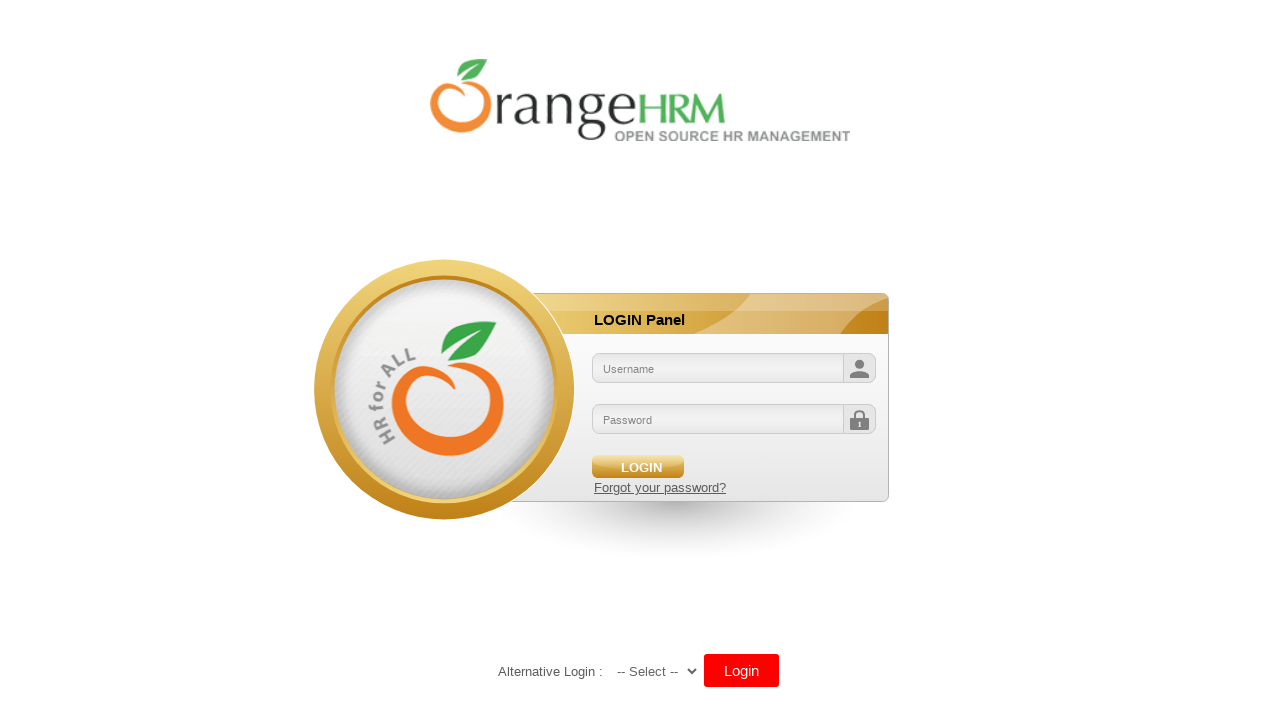

Navigated to OrangeHRM page at http://alchemy.hguy.co/orangehrm
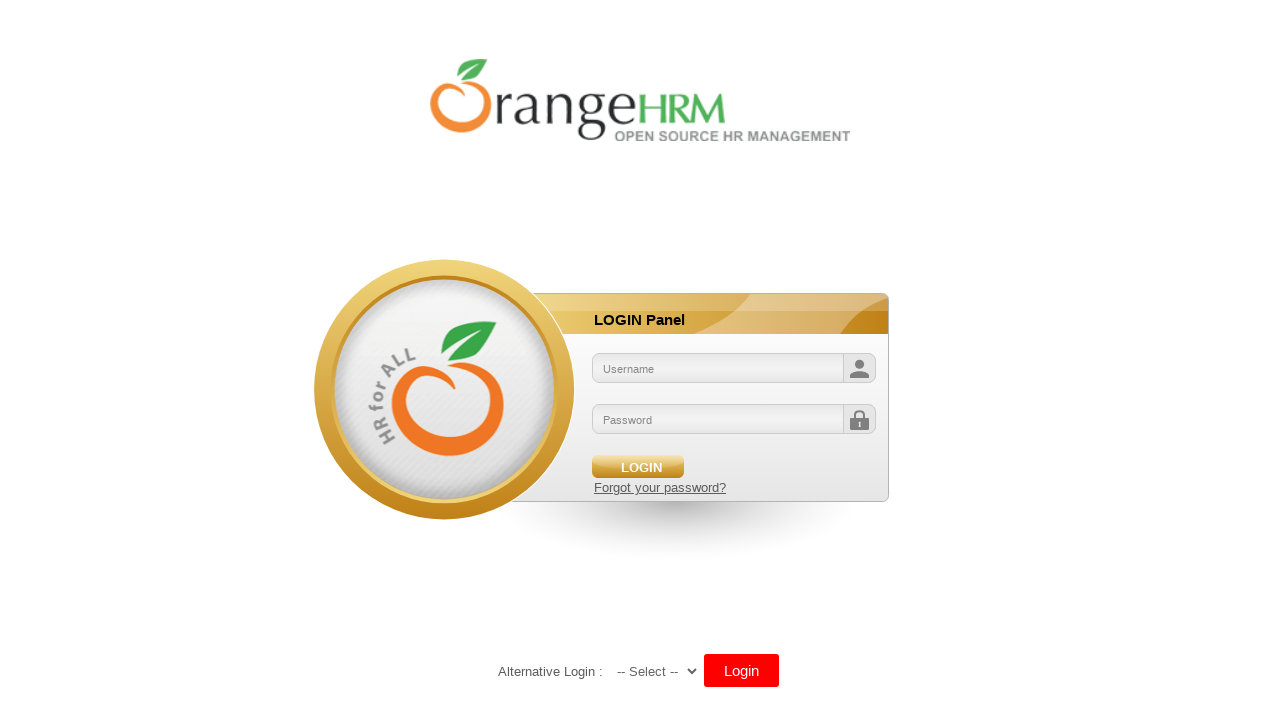

Page DOM content loaded
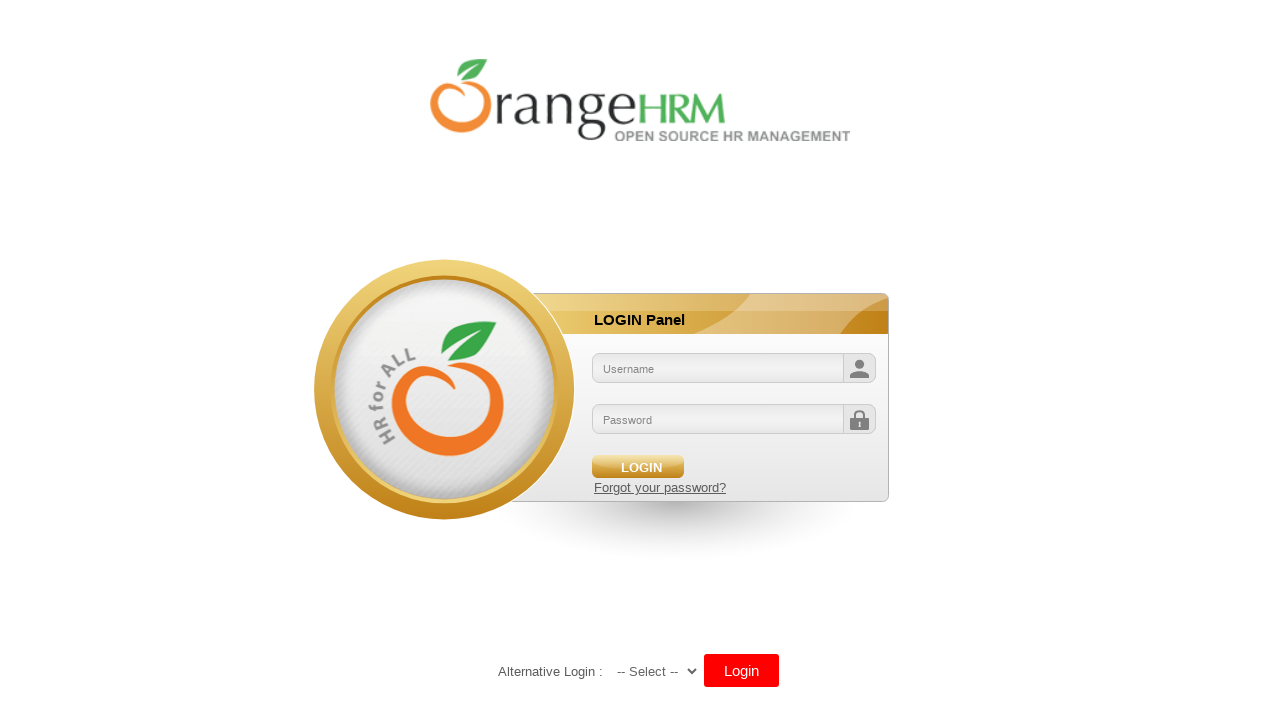

Retrieved page title: 'OrangeHRM'
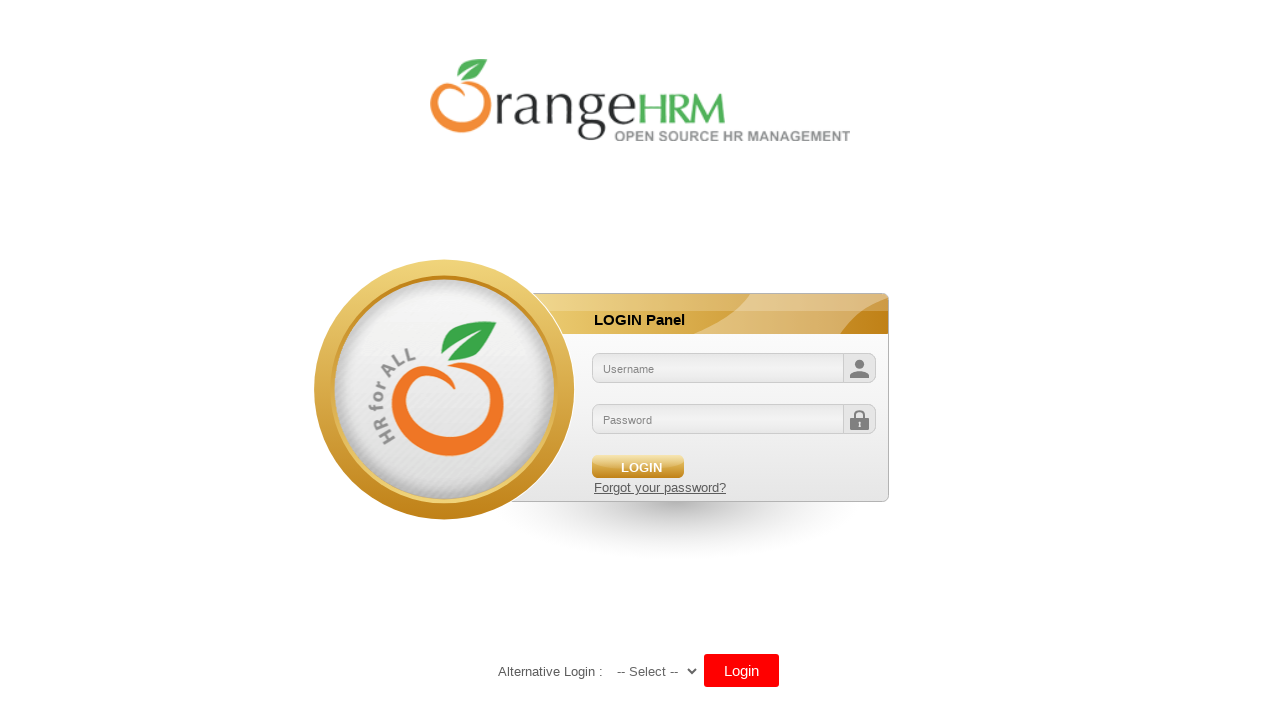

Verified page title is 'OrangeHRM'
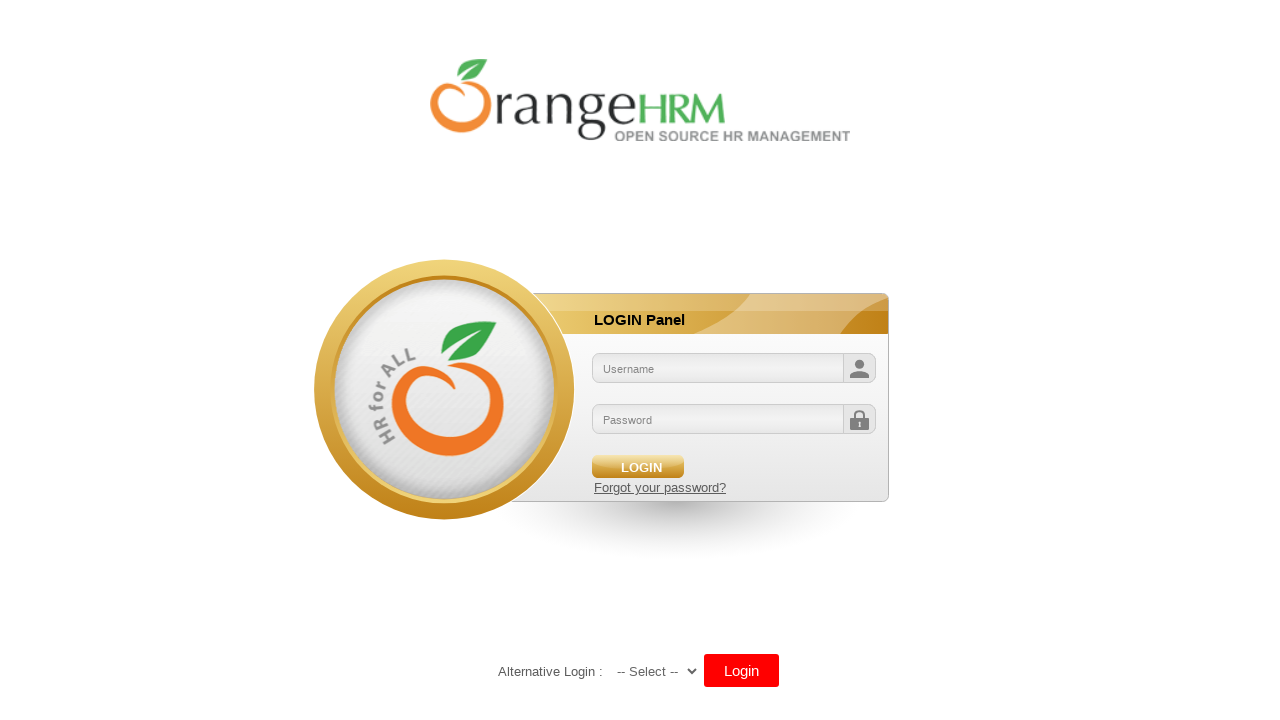

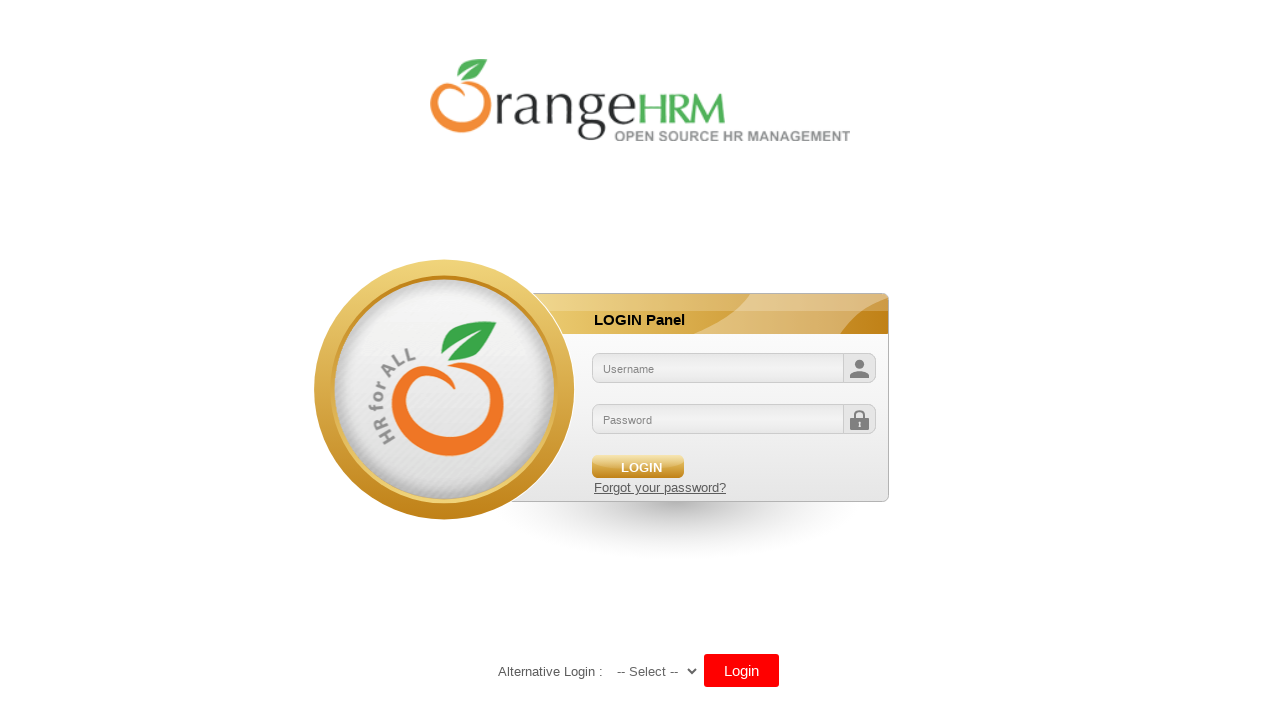